Tests closing a modal popup that appears on page load

Starting URL: http://the-internet.herokuapp.com/entry_ad

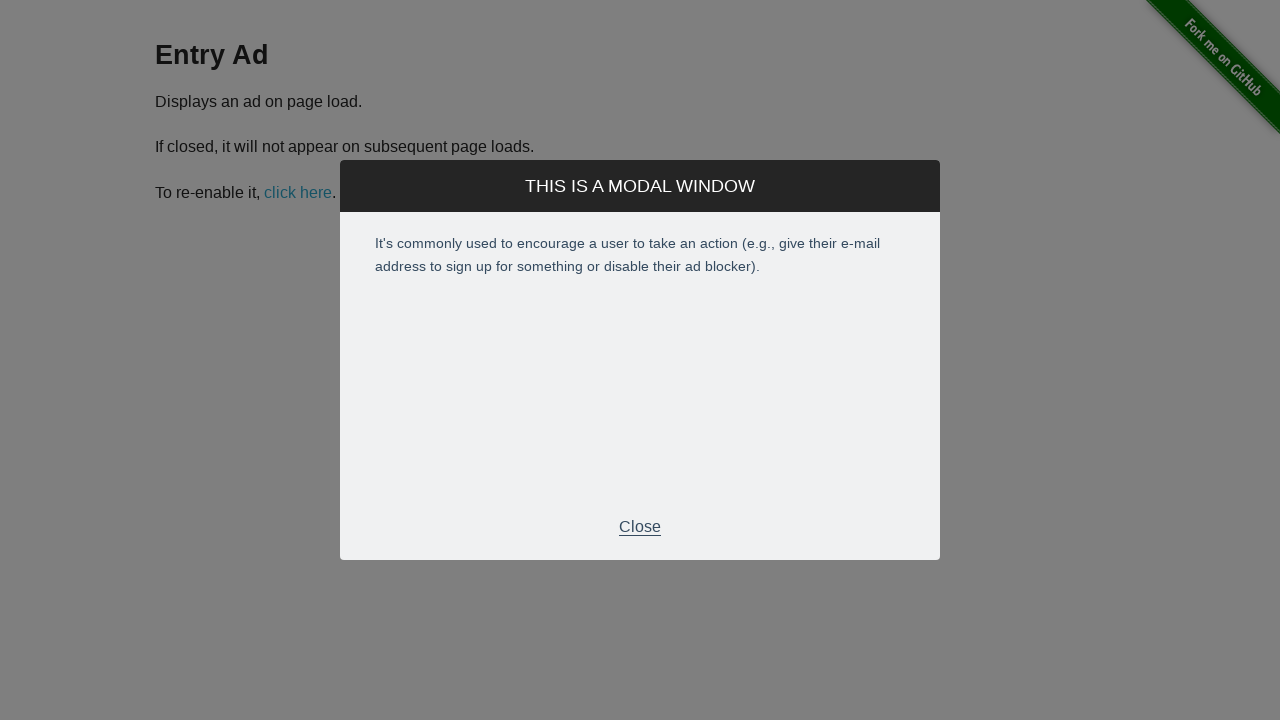

Modal popup appeared on page load
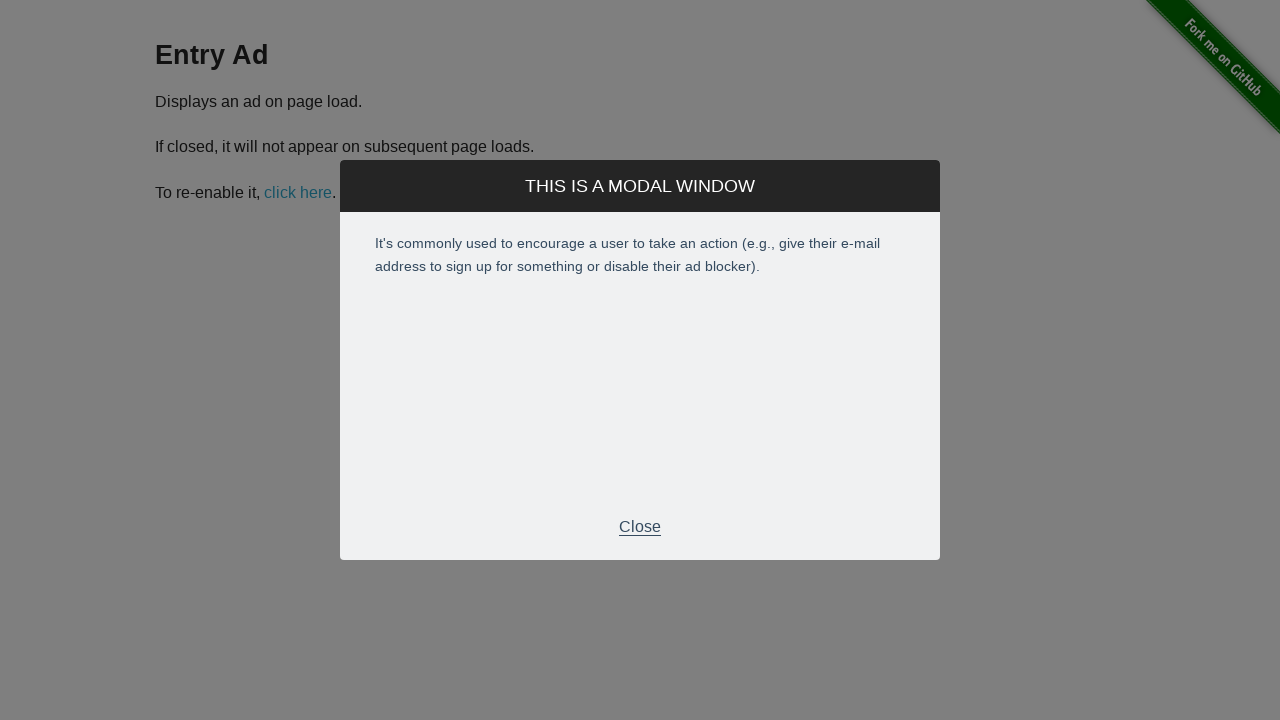

Clicked close button on modal at (640, 527) on .modal-footer p
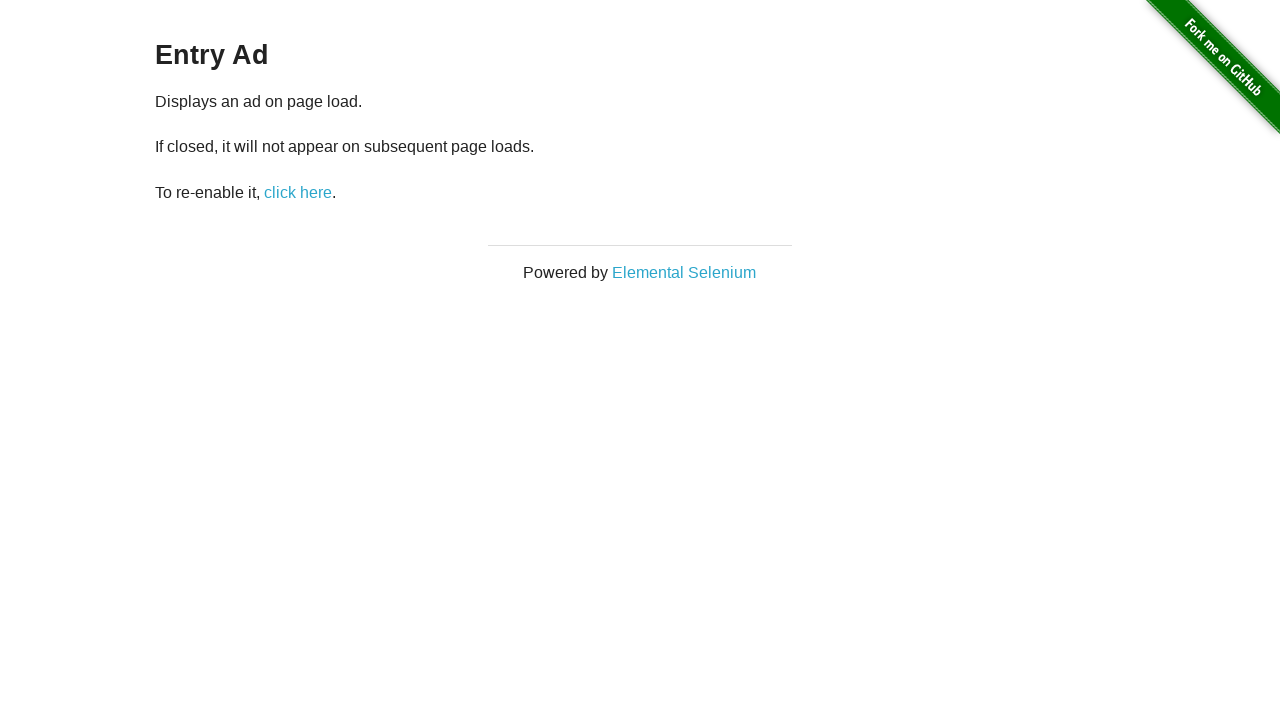

Modal popup has closed successfully
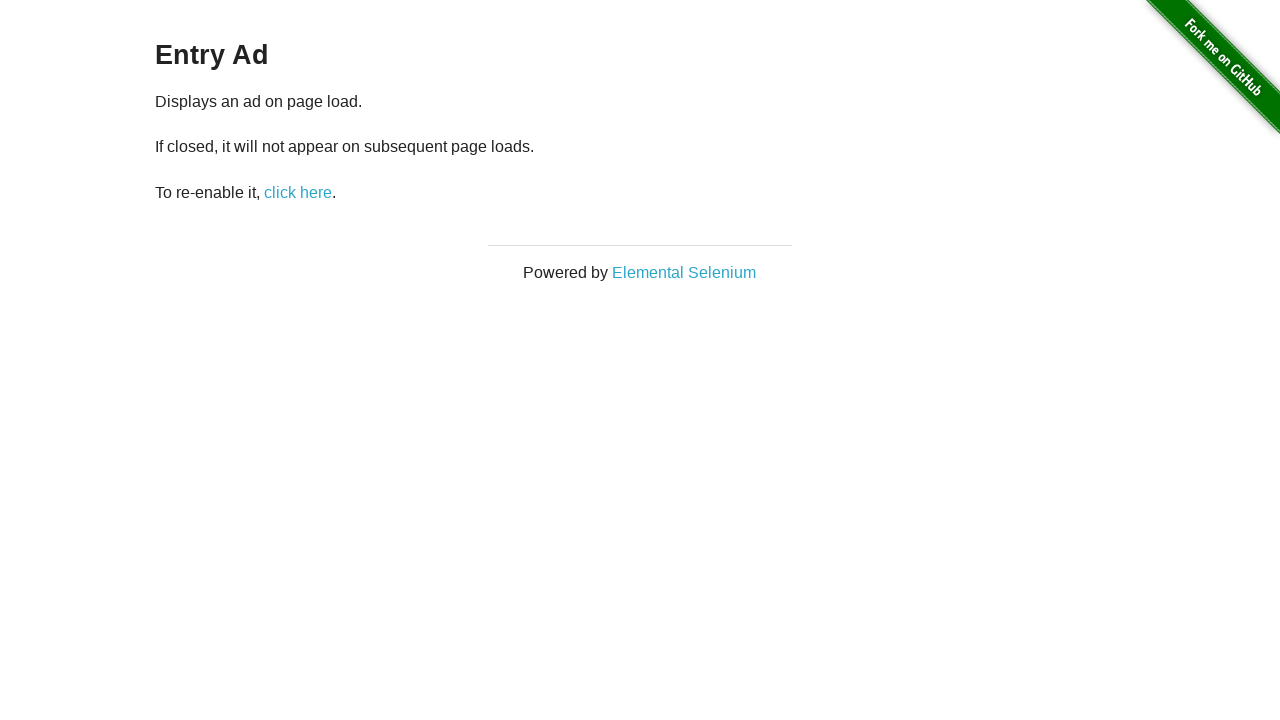

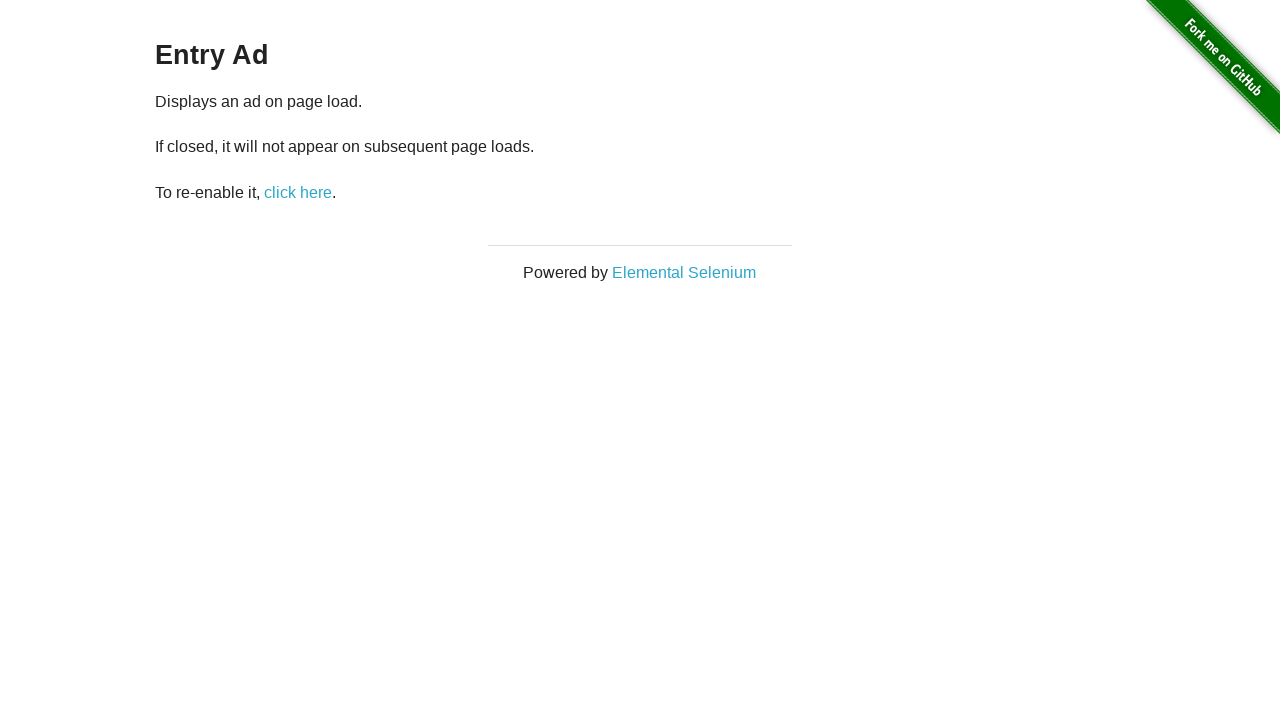